Tests clicking on a blue button with dynamic class attributes on the UI Test Automation Playground class attribute challenge page

Starting URL: http://uitestingplayground.com/classattr

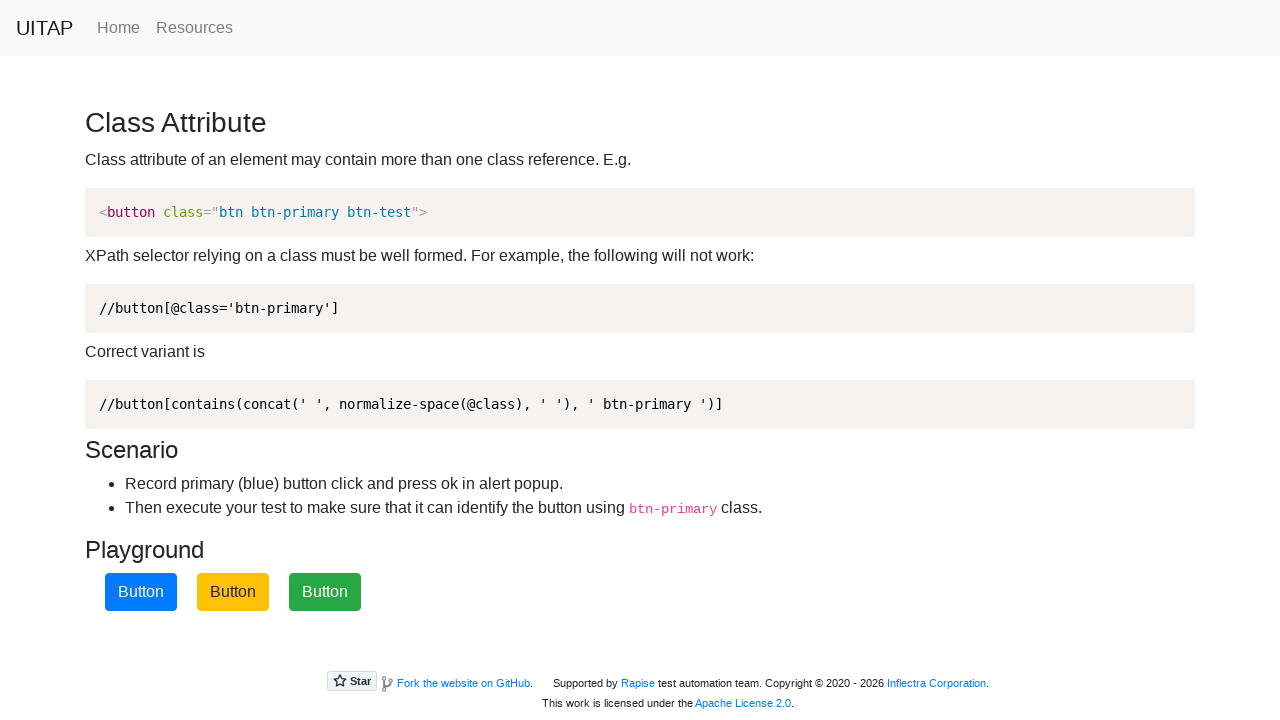

Clicked the blue primary button with dynamic class attributes at (141, 592) on .btn-primary
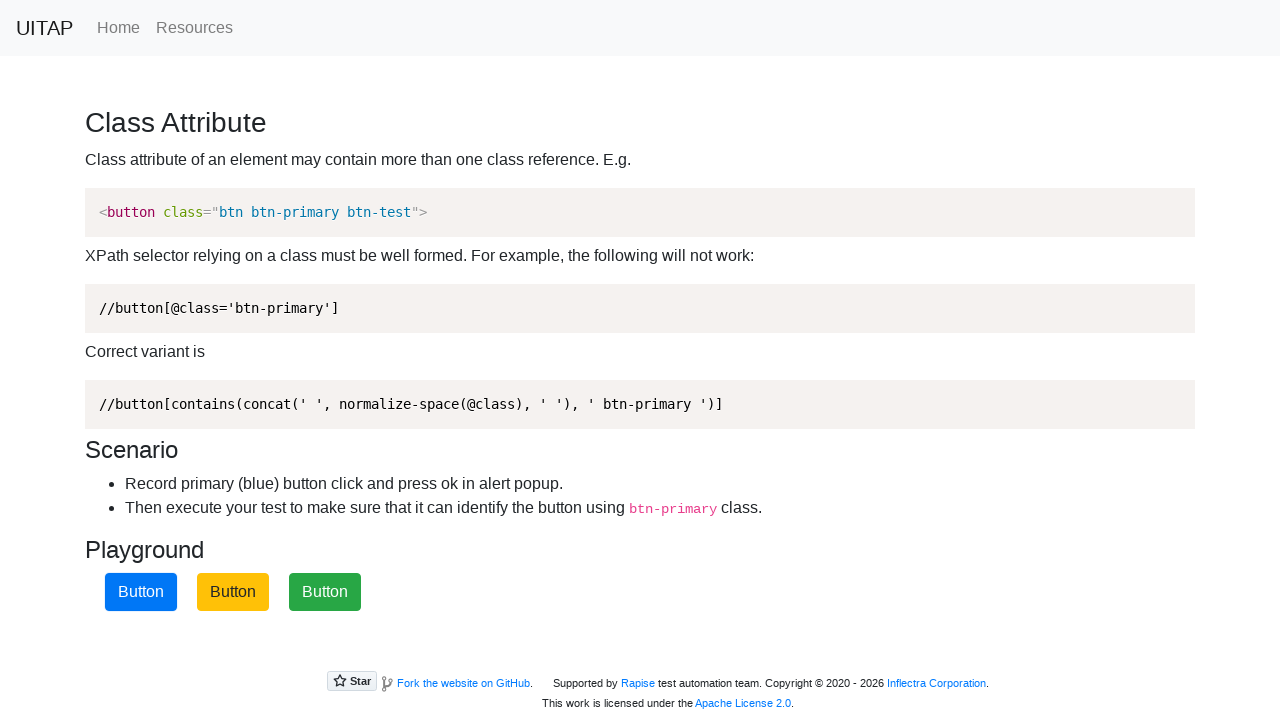

Set up dialog handler to accept any alerts
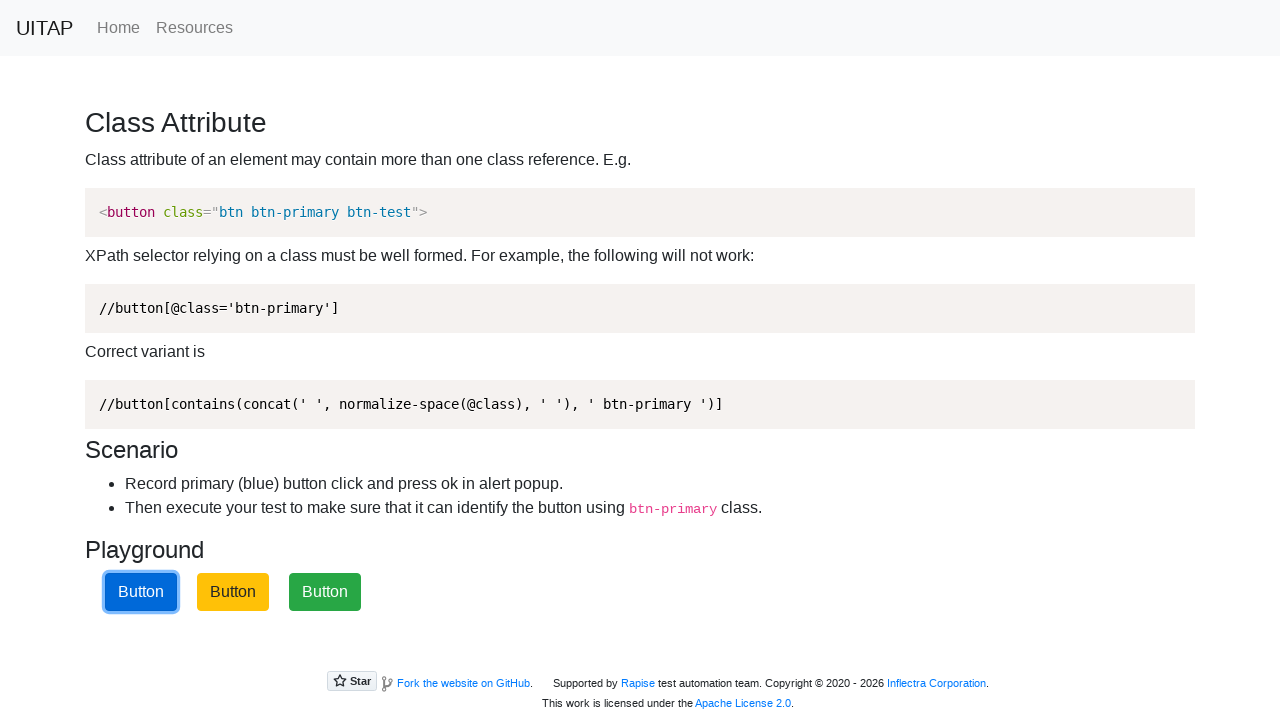

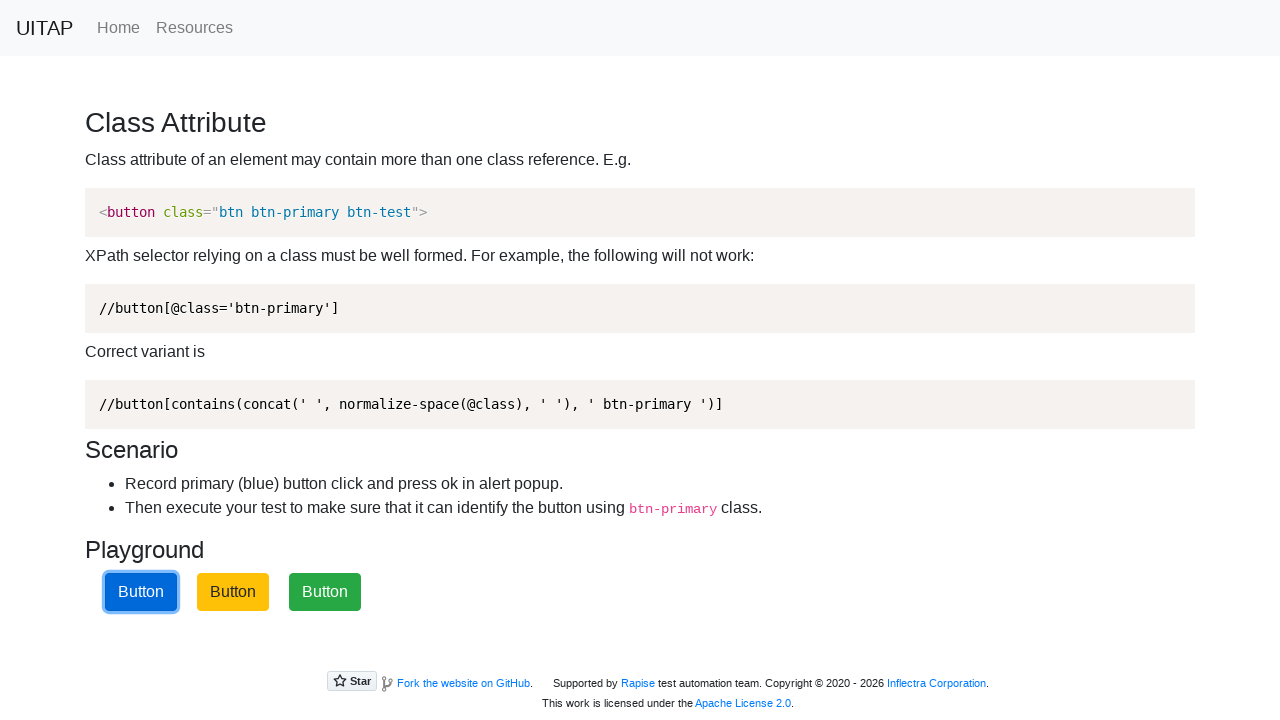